Tests that the todo counter displays the correct number of items as todos are added.

Starting URL: https://demo.playwright.dev/todomvc

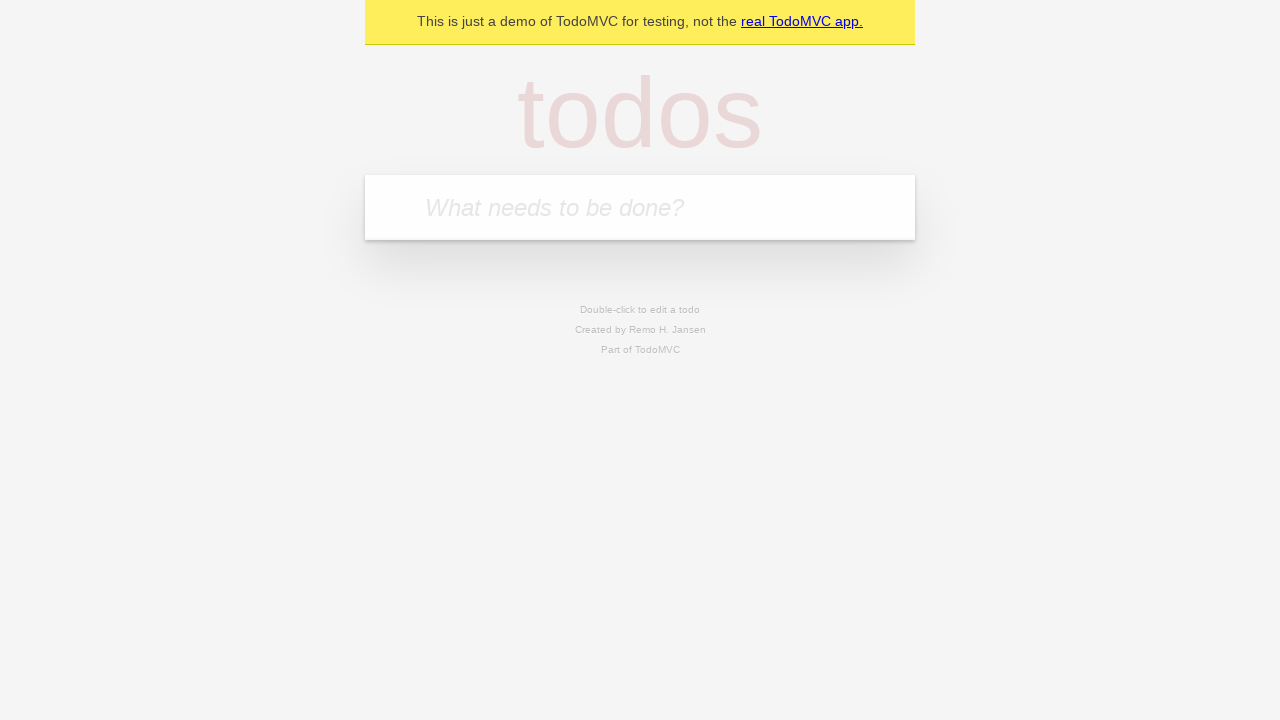

Located the 'What needs to be done?' input field
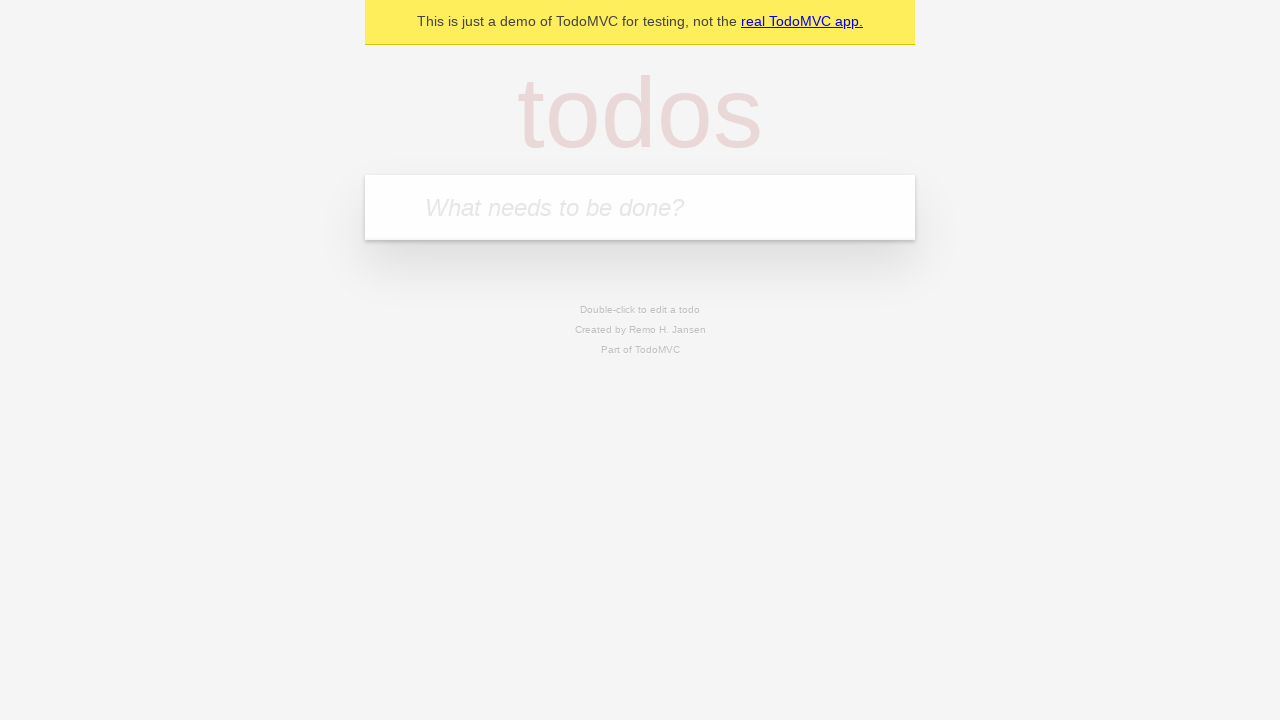

Filled first todo input with 'buy some cheese' on internal:attr=[placeholder="What needs to be done?"i]
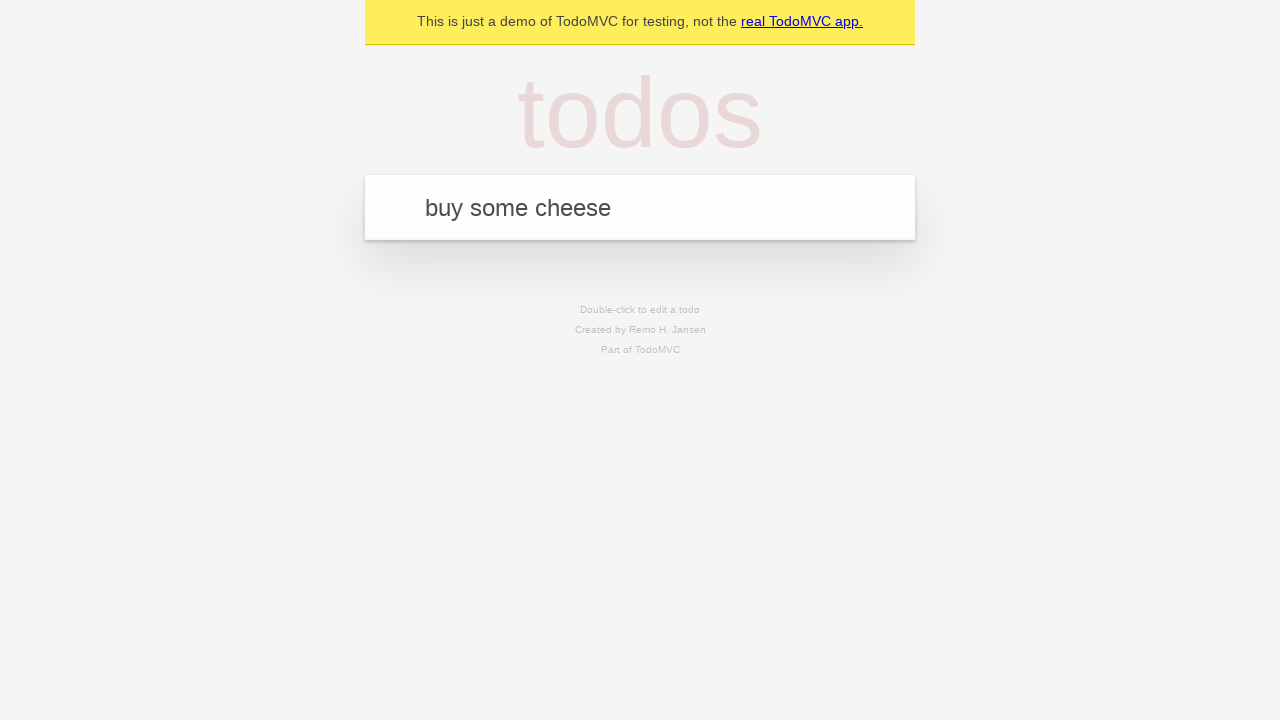

Pressed Enter to add first todo item on internal:attr=[placeholder="What needs to be done?"i]
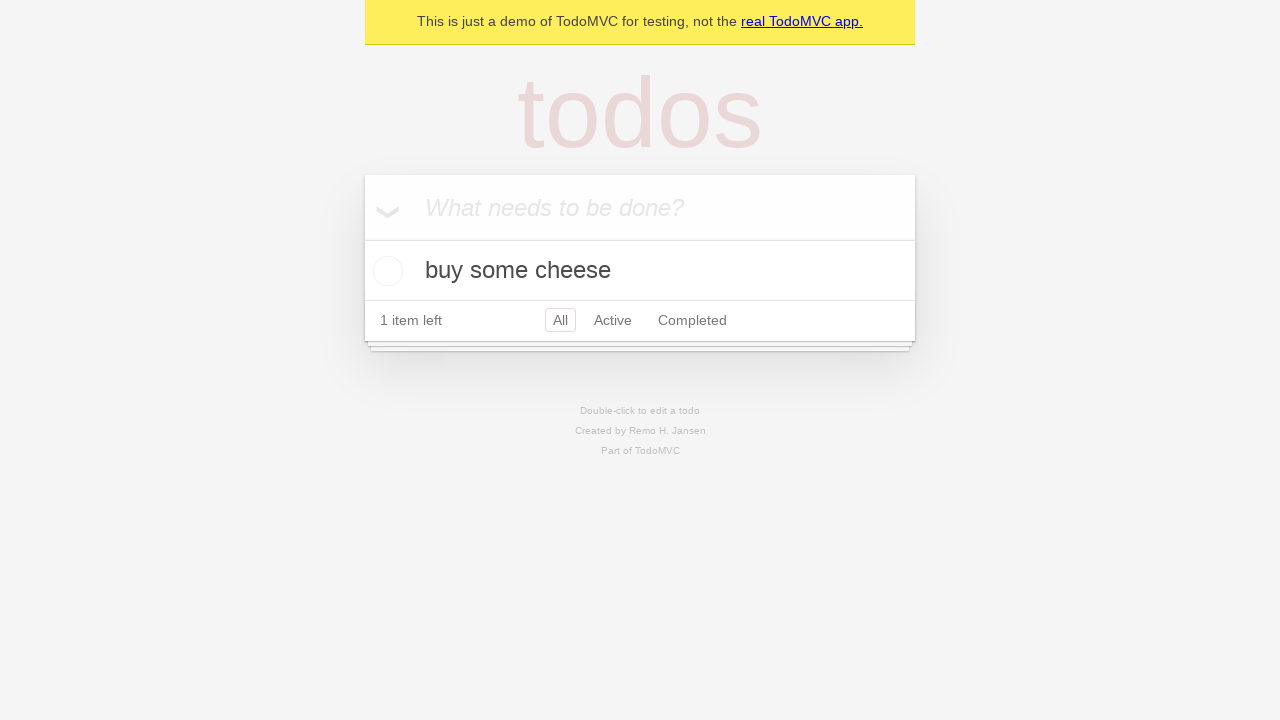

Todo counter element became visible after adding first item
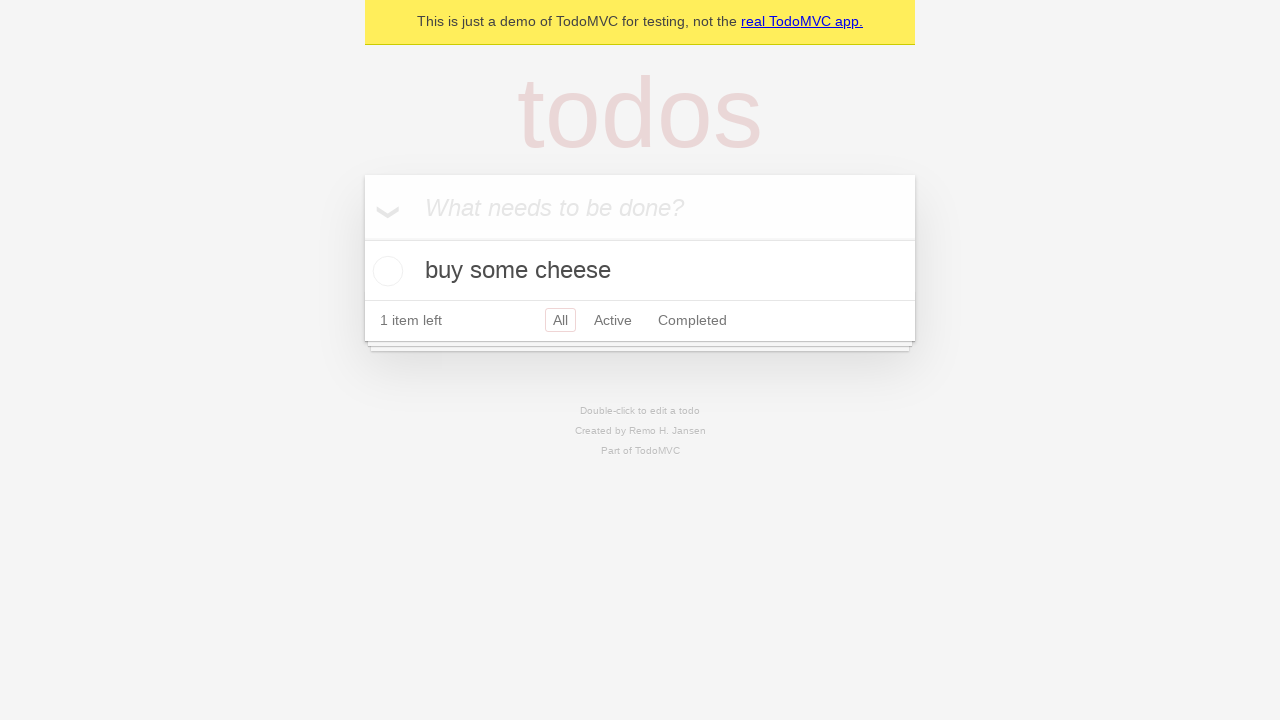

Filled second todo input with 'feed the cat' on internal:attr=[placeholder="What needs to be done?"i]
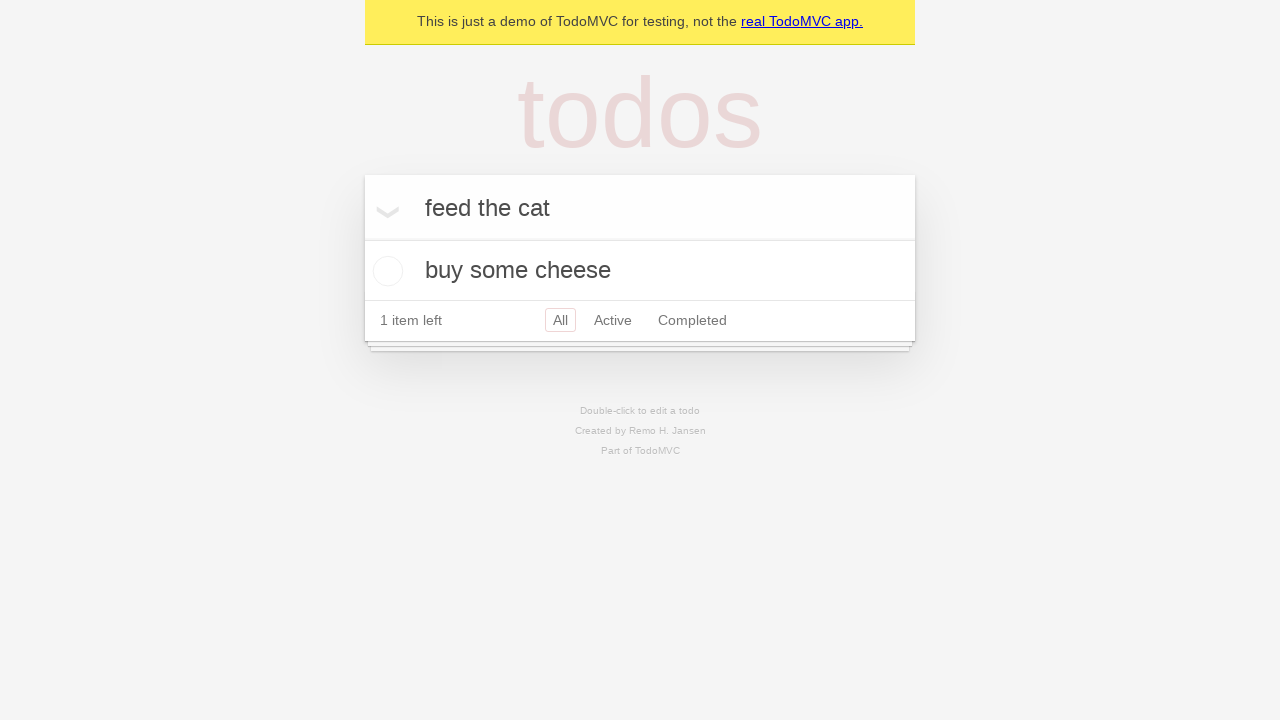

Pressed Enter to add second todo item on internal:attr=[placeholder="What needs to be done?"i]
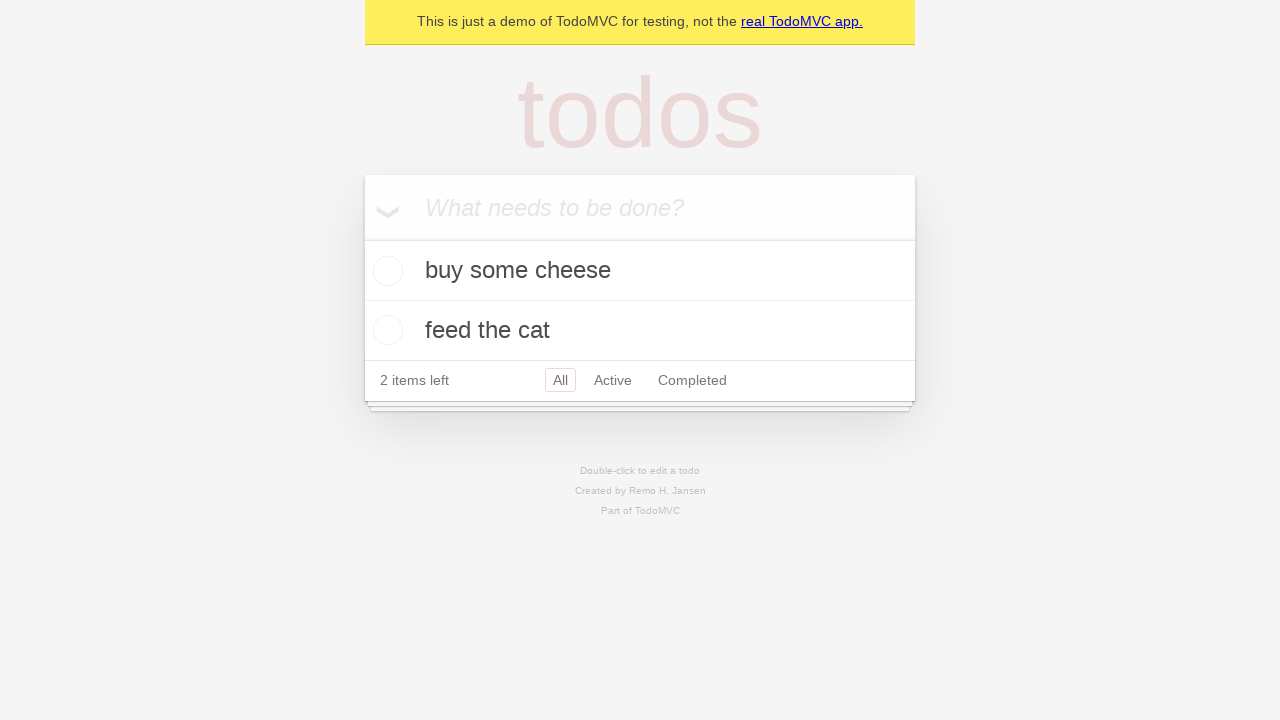

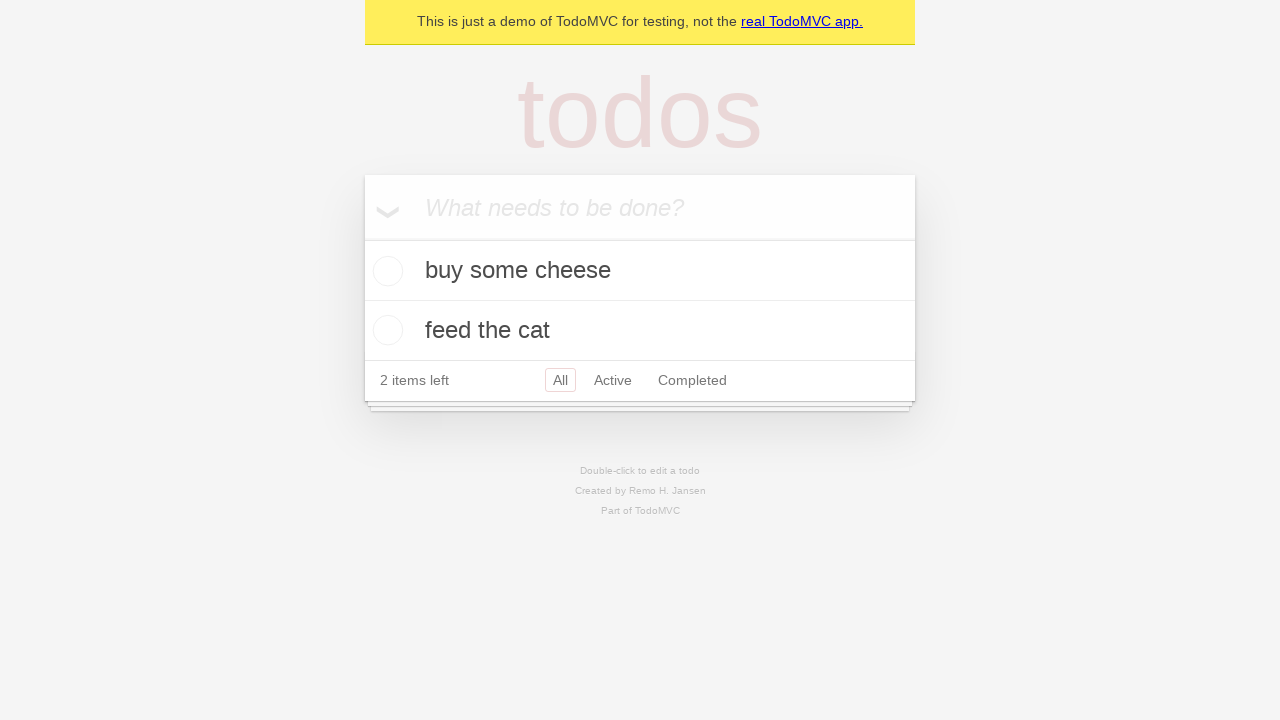